Tests dynamic dropdown functionality on a flight booking practice page by selecting origin and destination airports, entering a country in an autosuggest field, selecting a senior citizen discount checkbox, and opening a date picker.

Starting URL: https://rahulshettyacademy.com/dropdownsPractise/

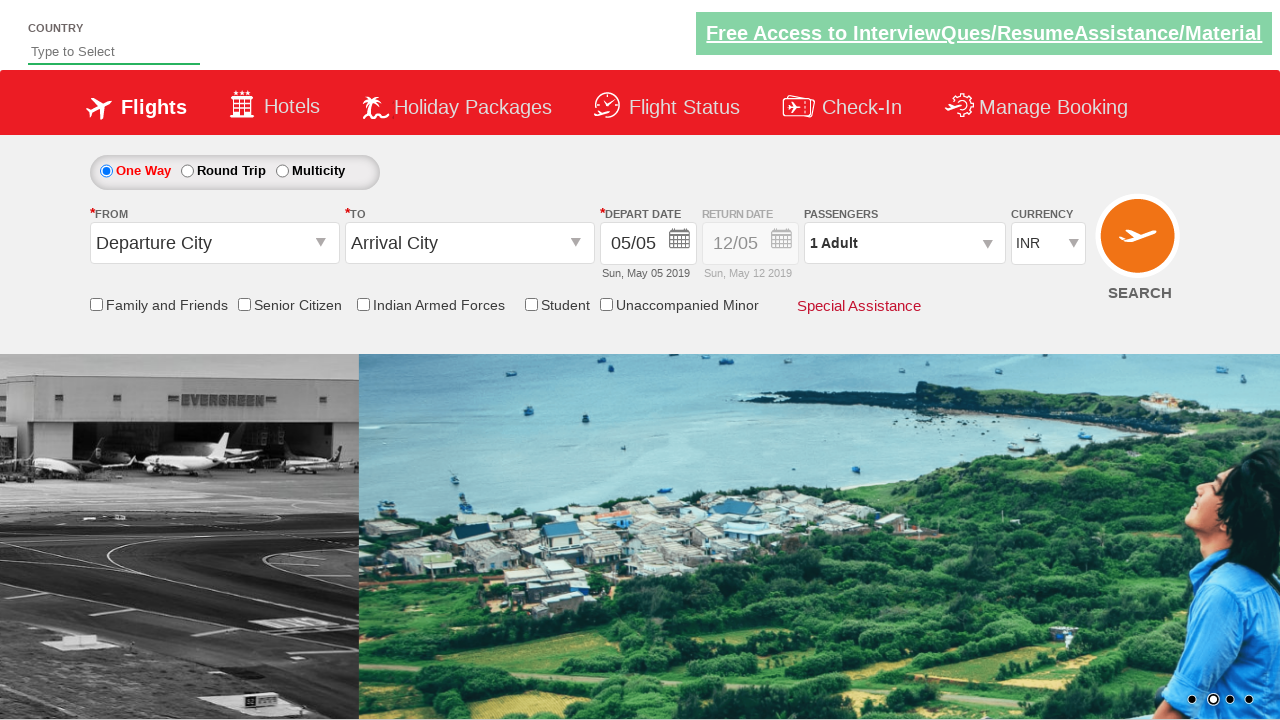

Clicked origin station dropdown at (214, 243) on #ctl00_mainContent_ddl_originStation1_CTXT
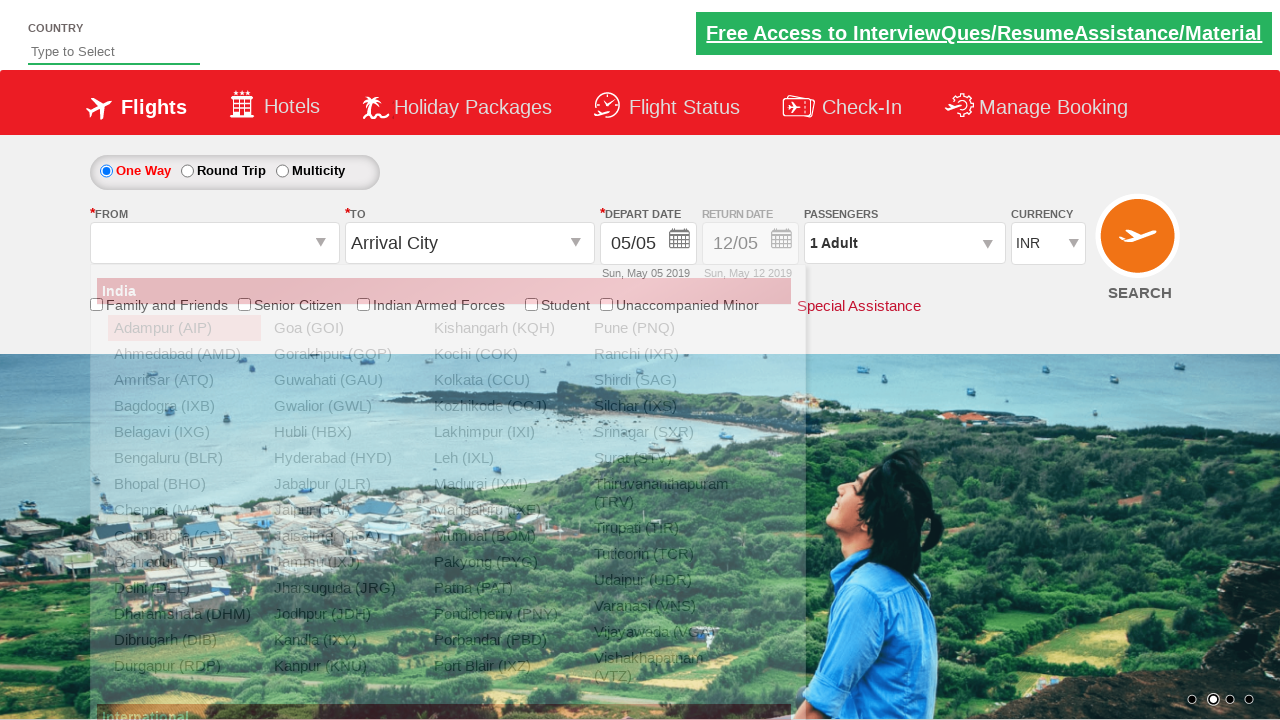

Selected Bangalore (BLR) as origin airport at (184, 458) on xpath=//div[@id='glsctl00_mainContent_ddl_originStation1_CTNR']//a[@value='BLR']
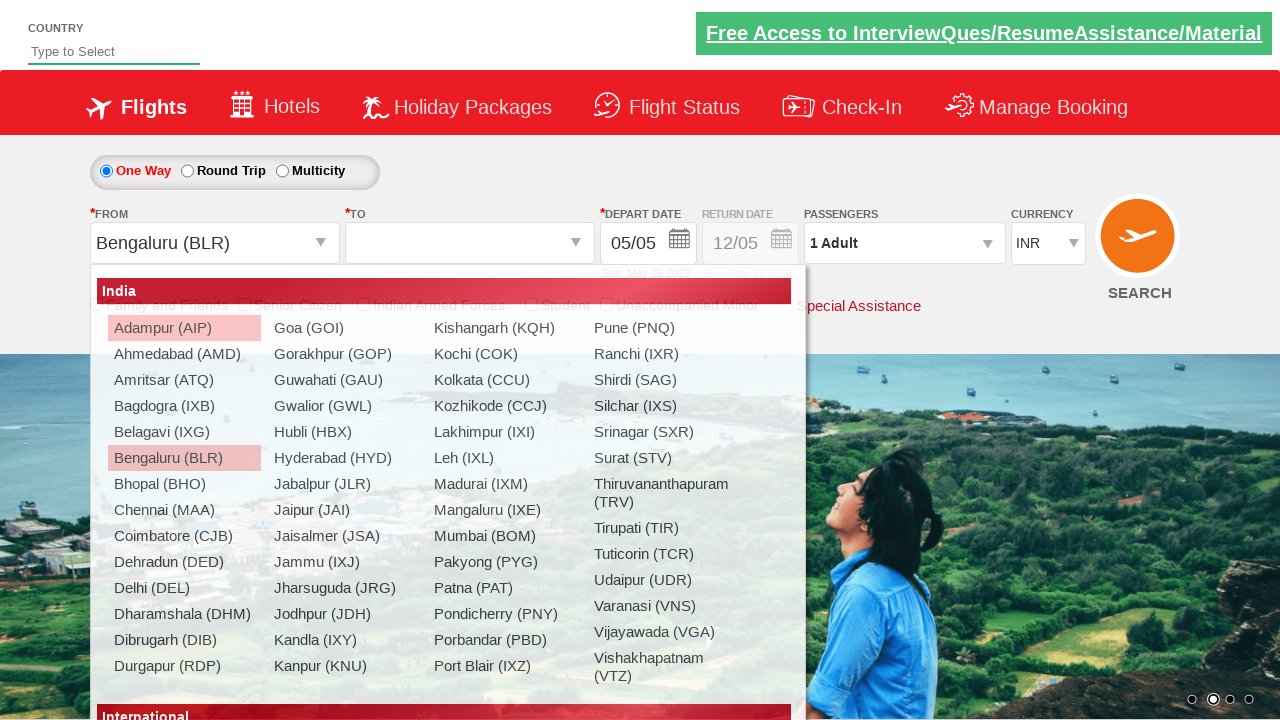

Clicked destination station dropdown at (470, 243) on #ctl00_mainContent_ddl_destinationStation1_CTXT
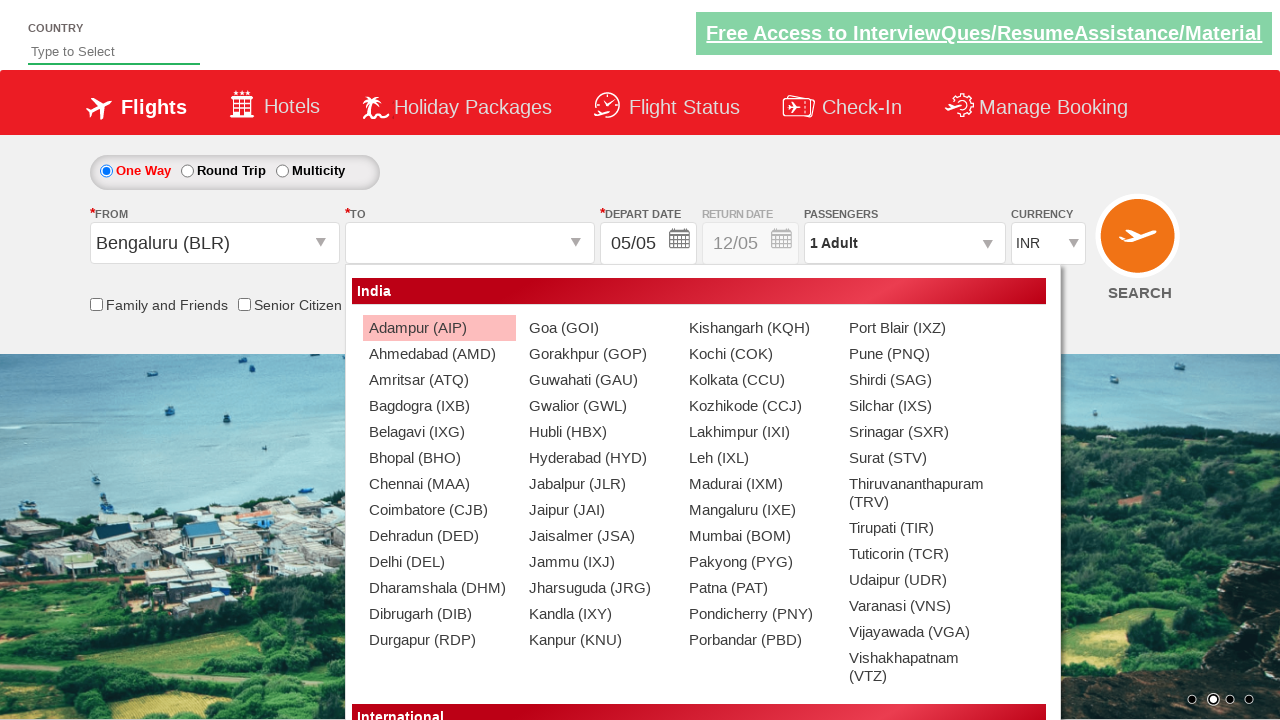

Selected Chennai (MAA) as destination airport at (439, 484) on xpath=//div[@id='ctl00_mainContent_ddl_destinationStation1_CTNR']//a[@value='MAA
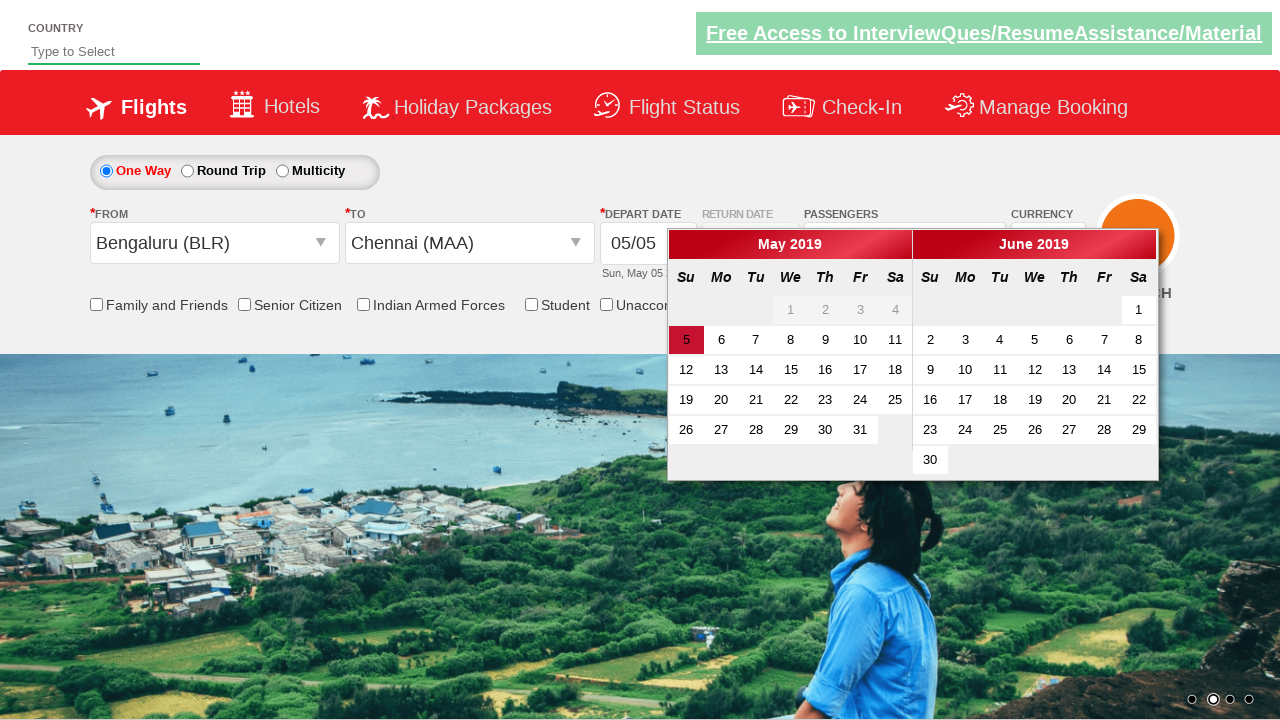

Entered 'IND' in autosuggest field on #autosuggest
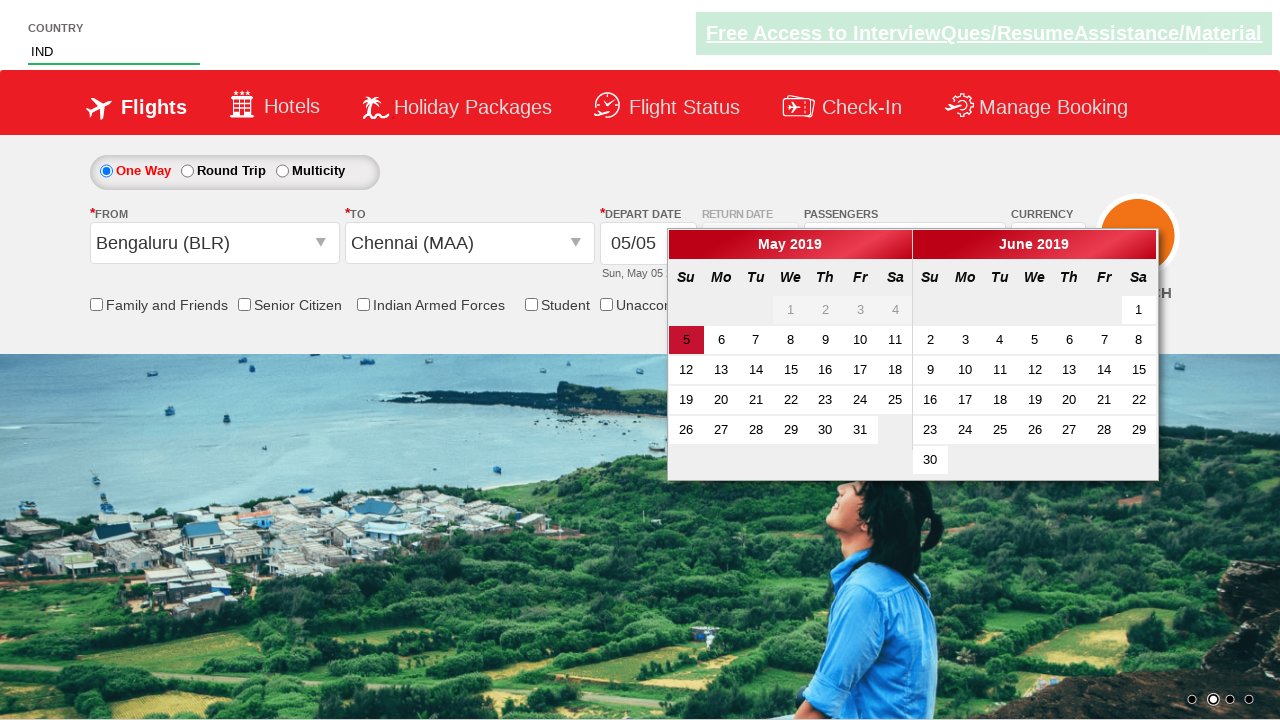

Autosuggest options loaded
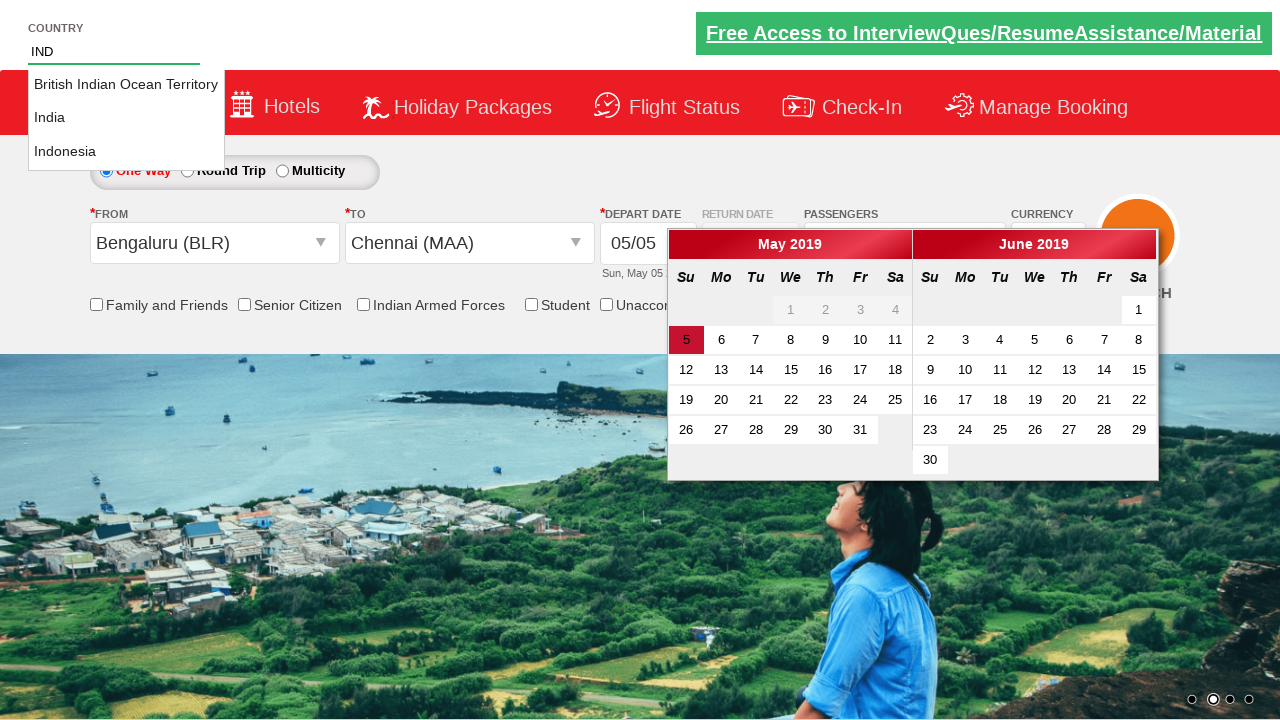

Selected 'India' from autosuggest options at (126, 118) on li.ui-menu-item a >> nth=1
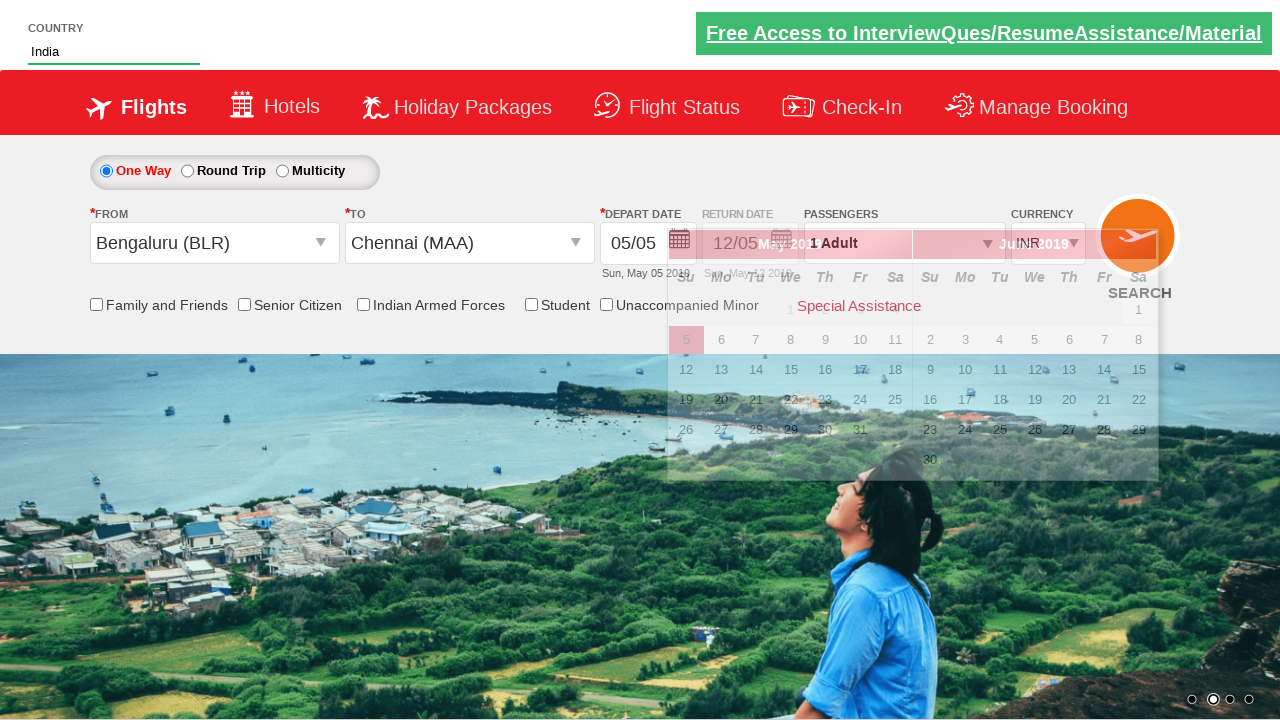

Selected senior citizen discount checkbox at (244, 304) on #ctl00_mainContent_chk_SeniorCitizenDiscount
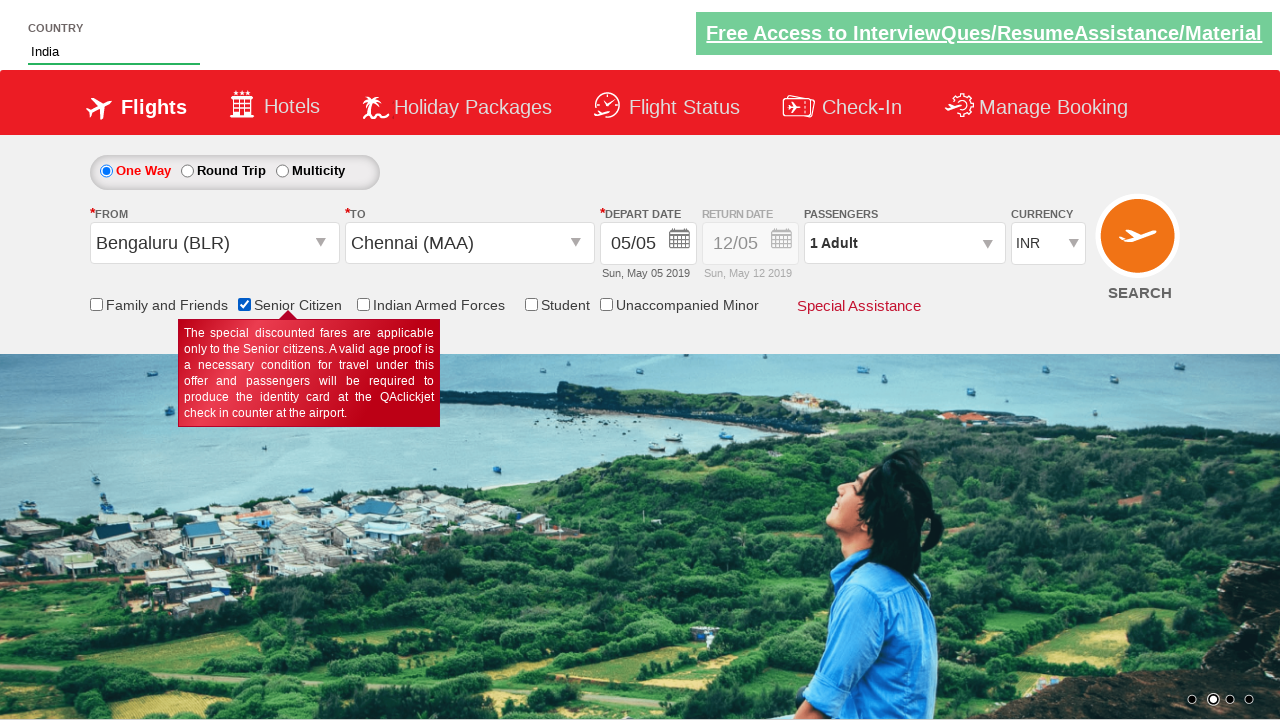

Opened date picker calendar at (680, 242) on button.ui-datepicker-trigger
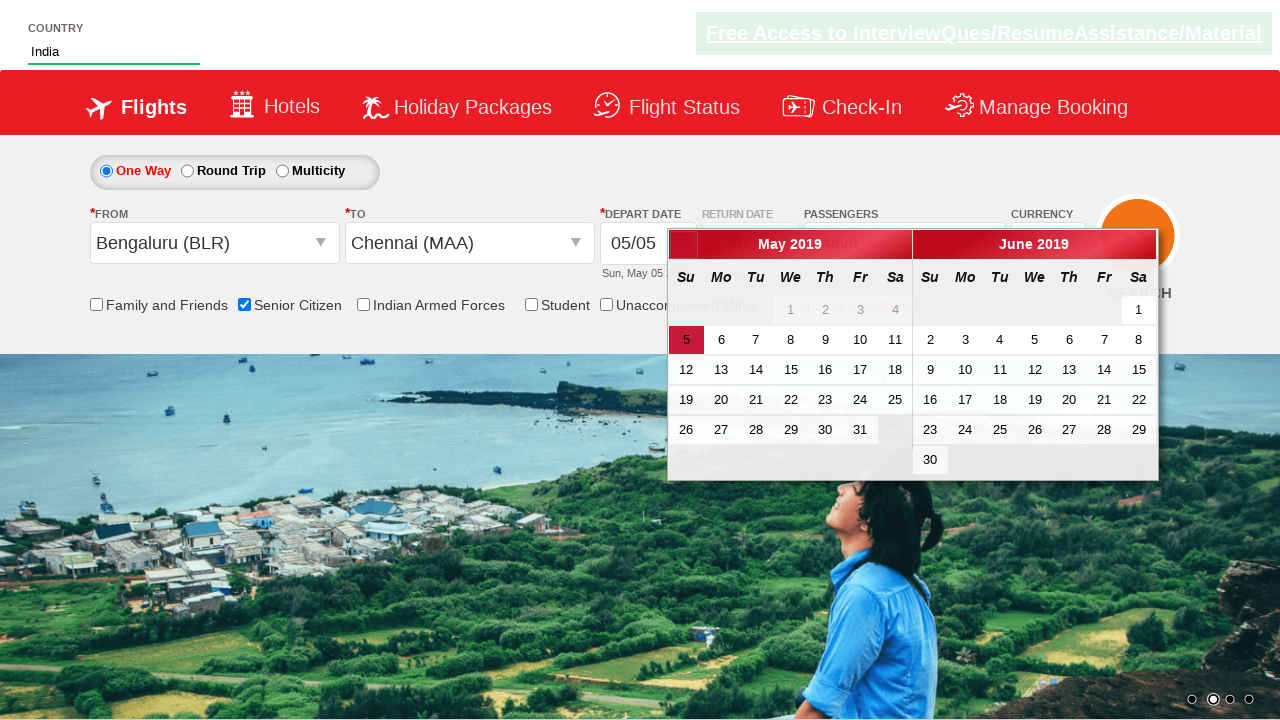

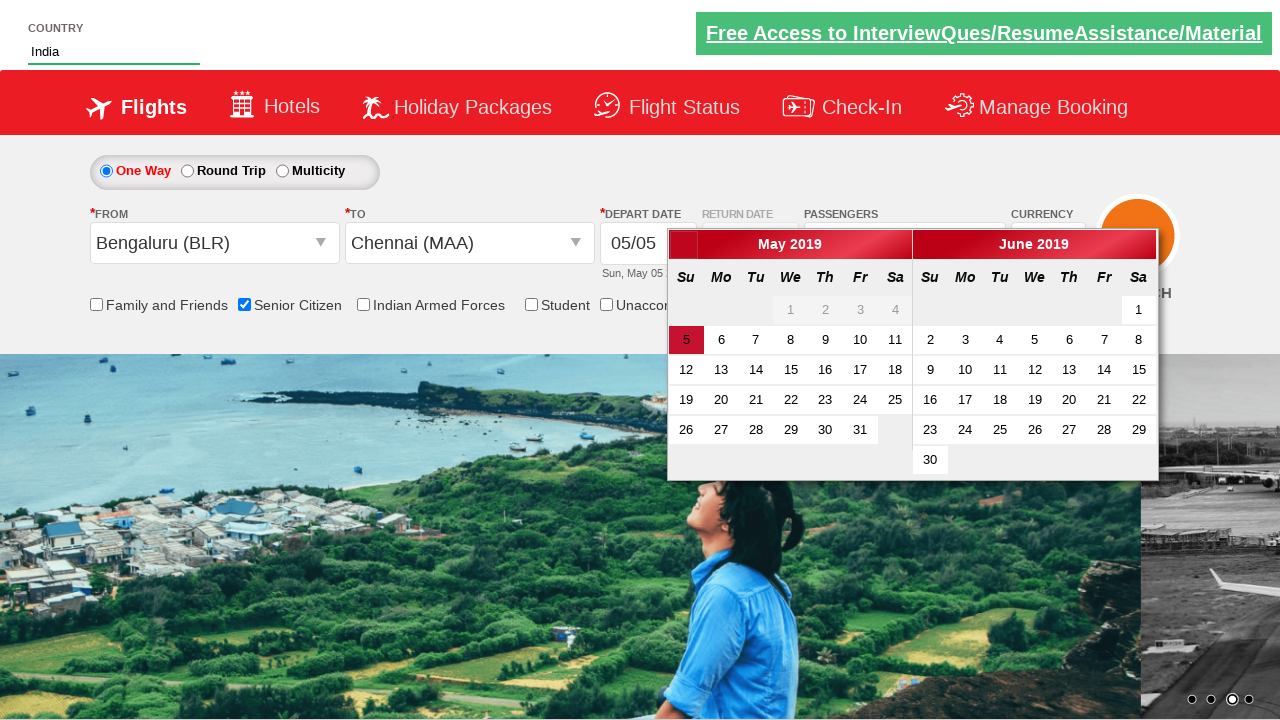